Tests dynamic checkbox toggle functionality by clicking a toggle button to hide and show a checkbox element on the page

Starting URL: https://training-support.net/webelements/dynamic-controls

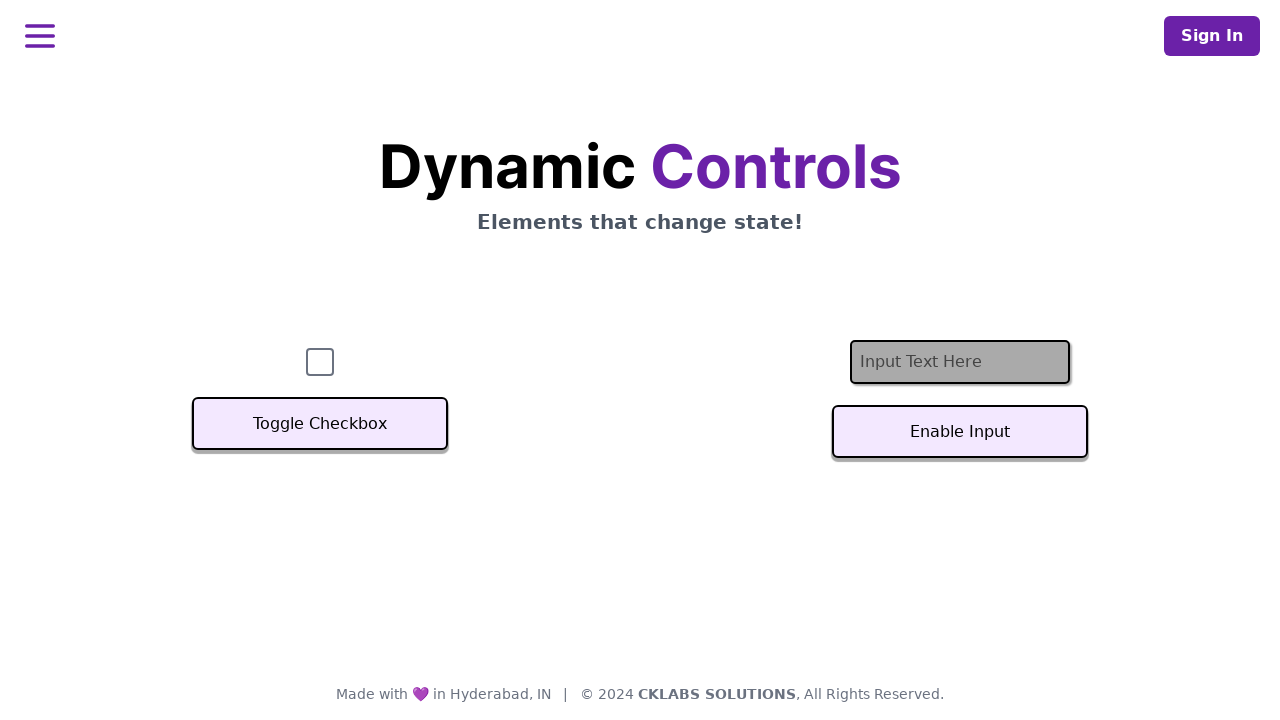

Located checkbox element on page
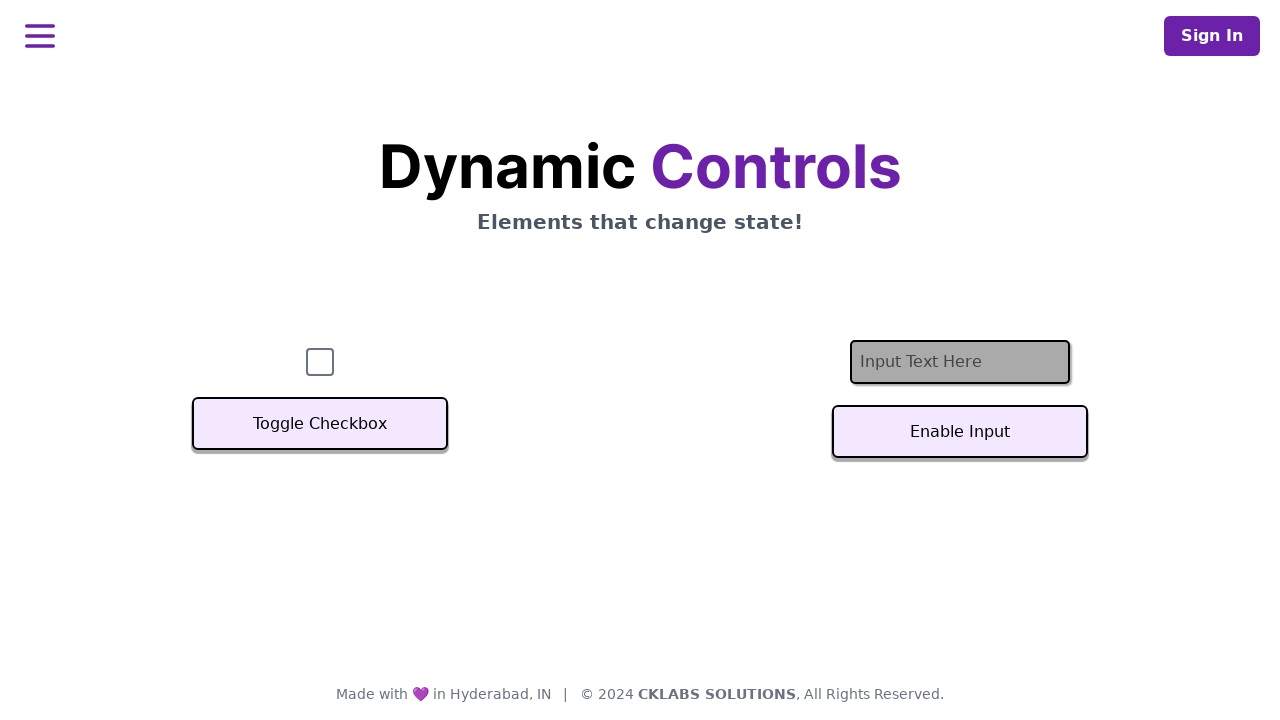

Clicked toggle button to hide checkbox at (320, 424) on xpath=//button[text()='Toggle Checkbox']
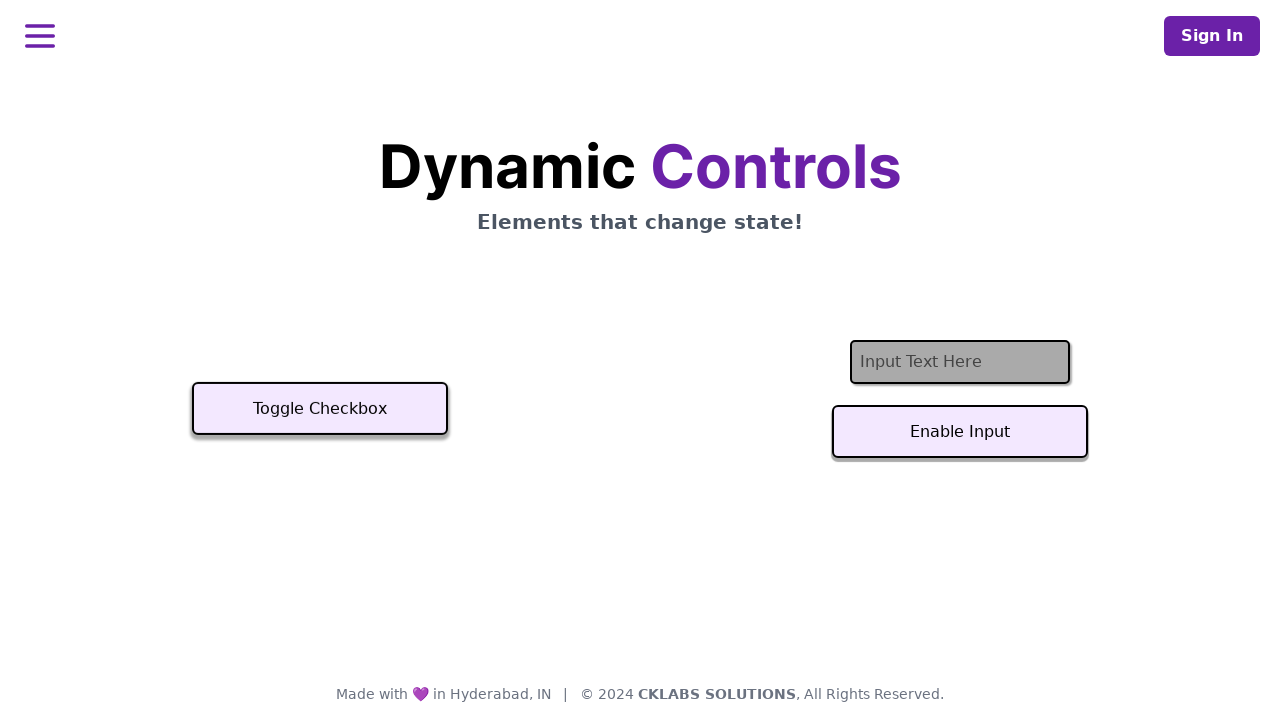

Waited for checkbox to be hidden
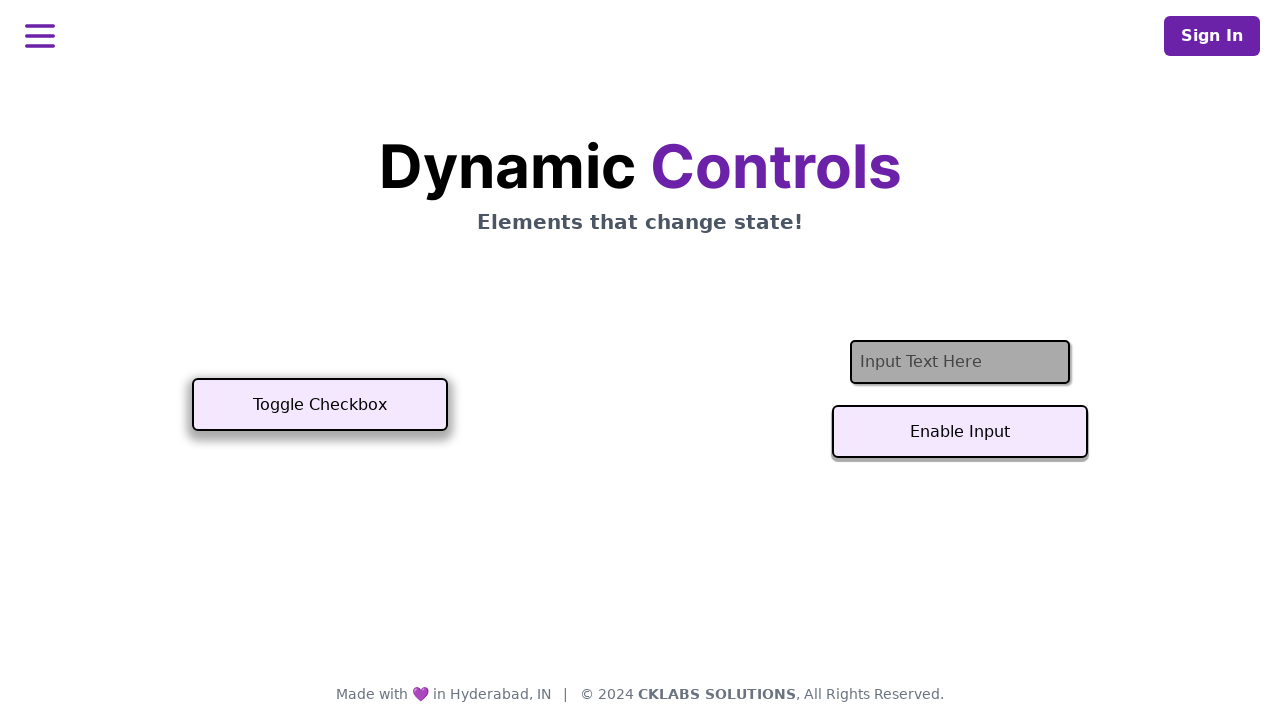

Clicked toggle button to show checkbox at (320, 405) on xpath=//button[text()='Toggle Checkbox']
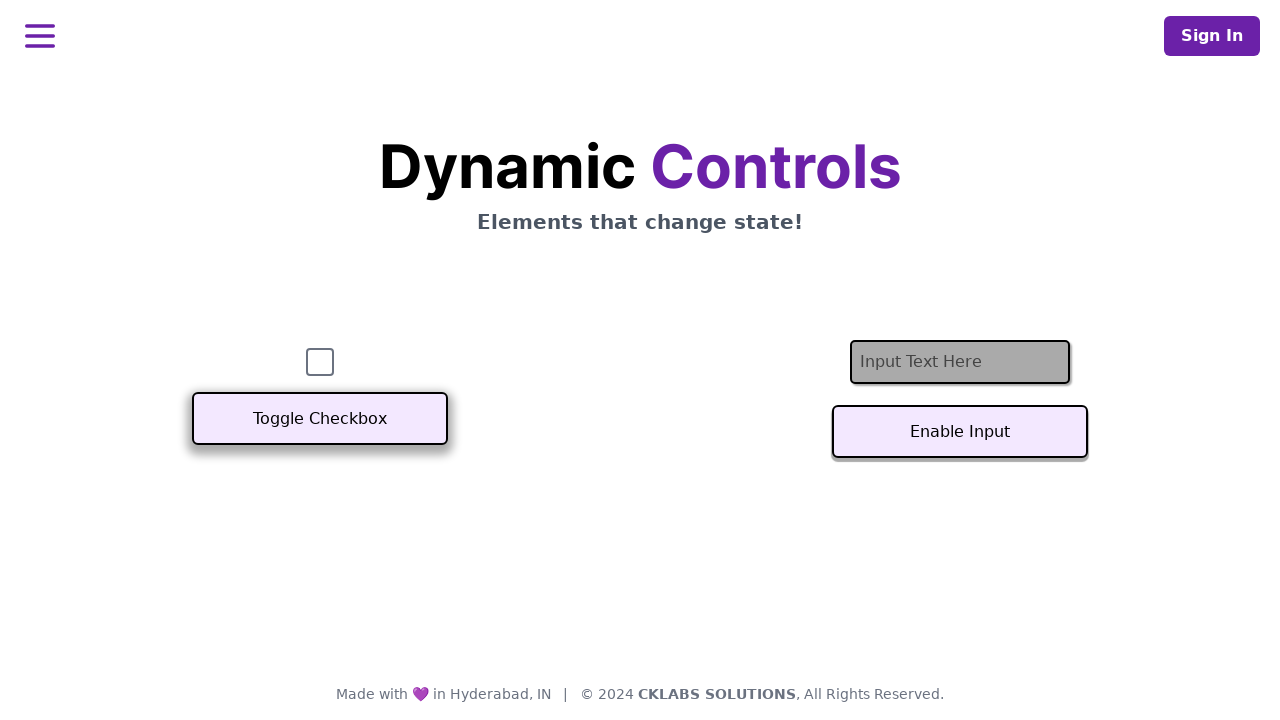

Checkbox reappeared and is visible
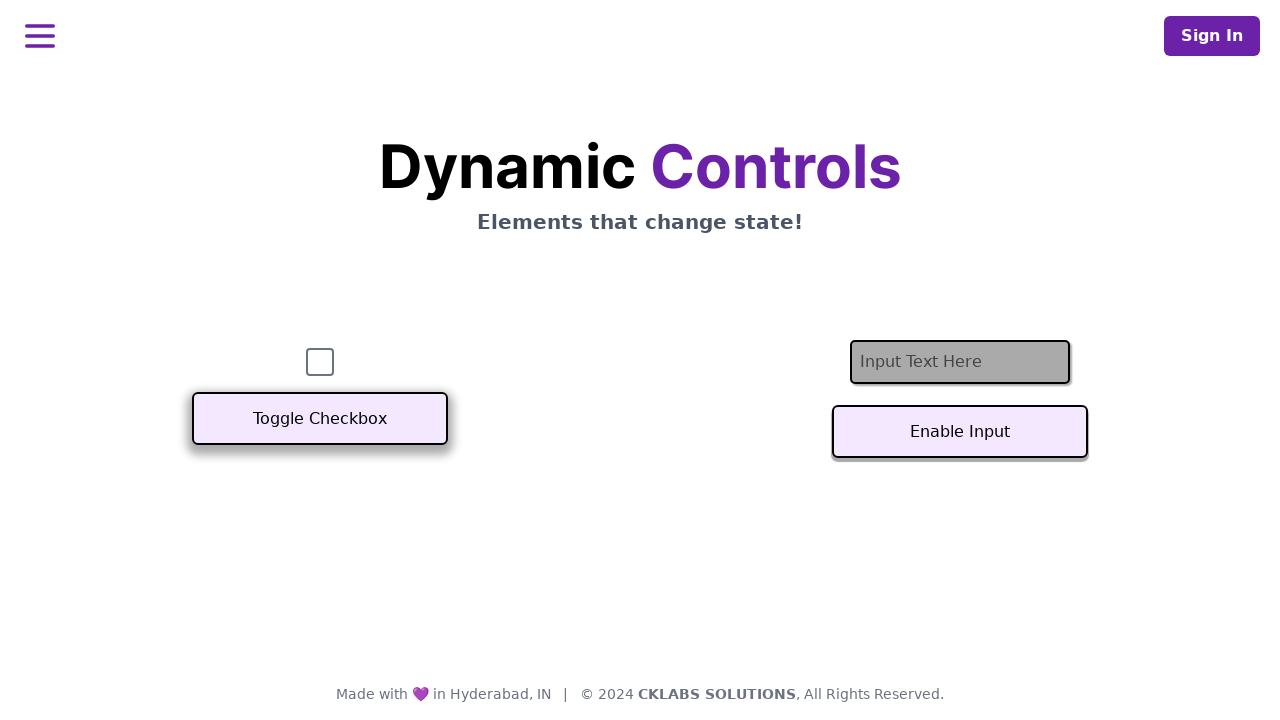

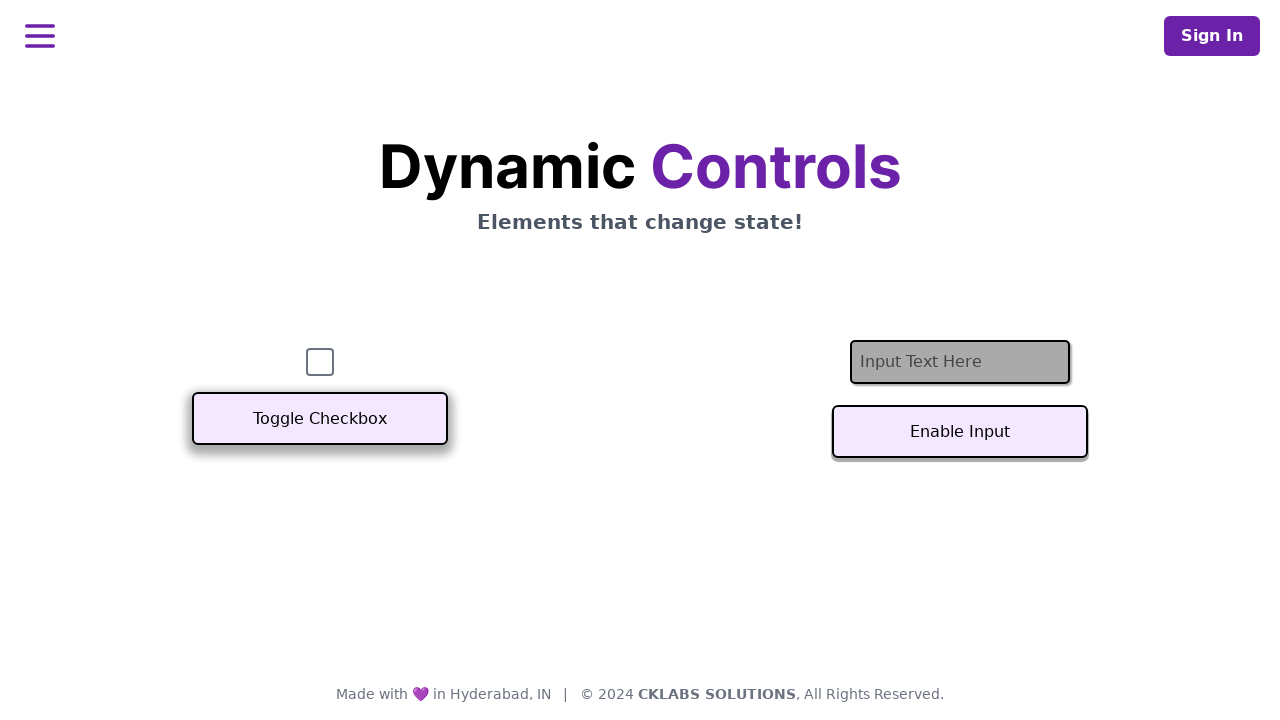